Navigates to the OrangeHRM demo site and verifies the page loads successfully by checking for page content.

Starting URL: https://opensource-demo.orangehrmlive.com/

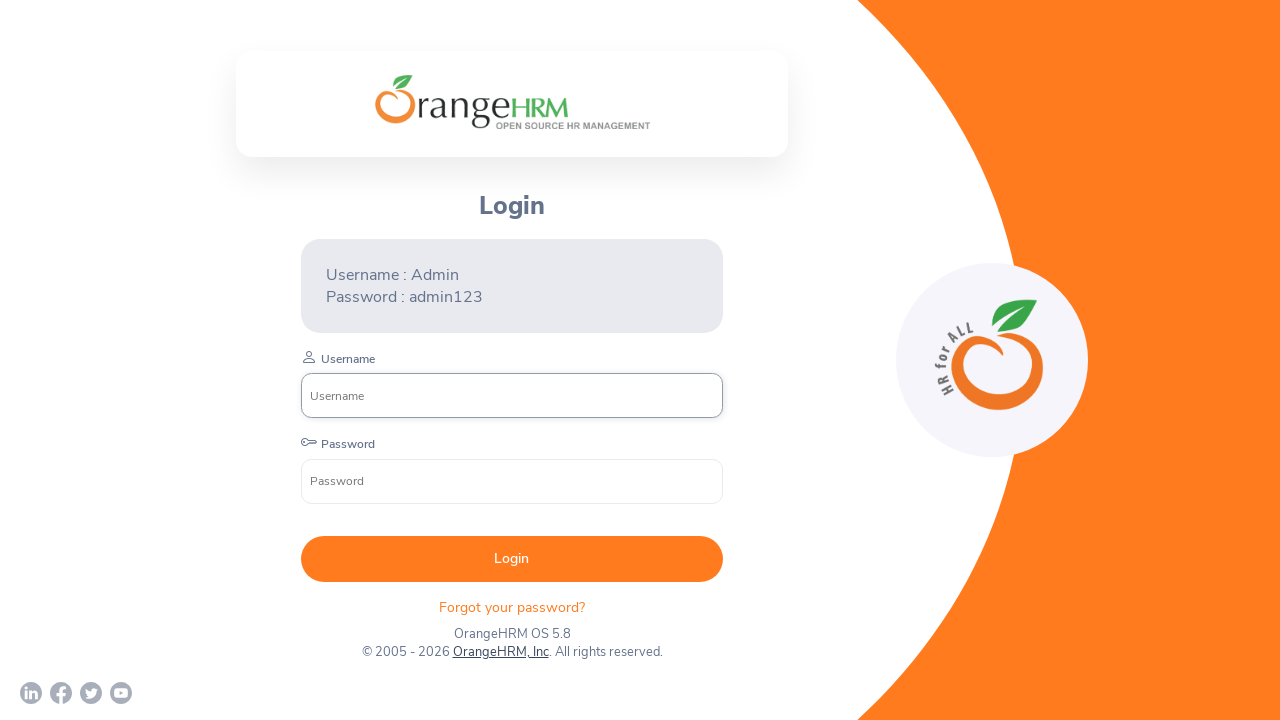

Waited for OrangeHRM login branding element to load
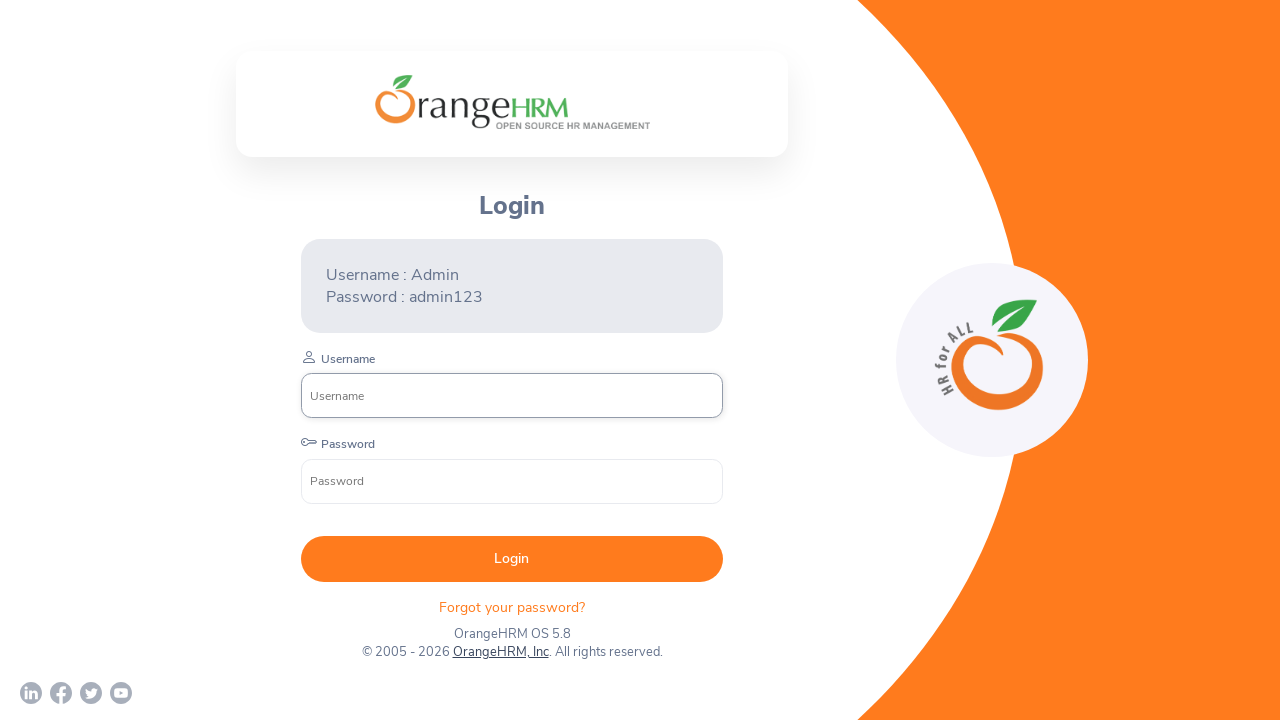

Verified page title contains 'OrangeHRM'
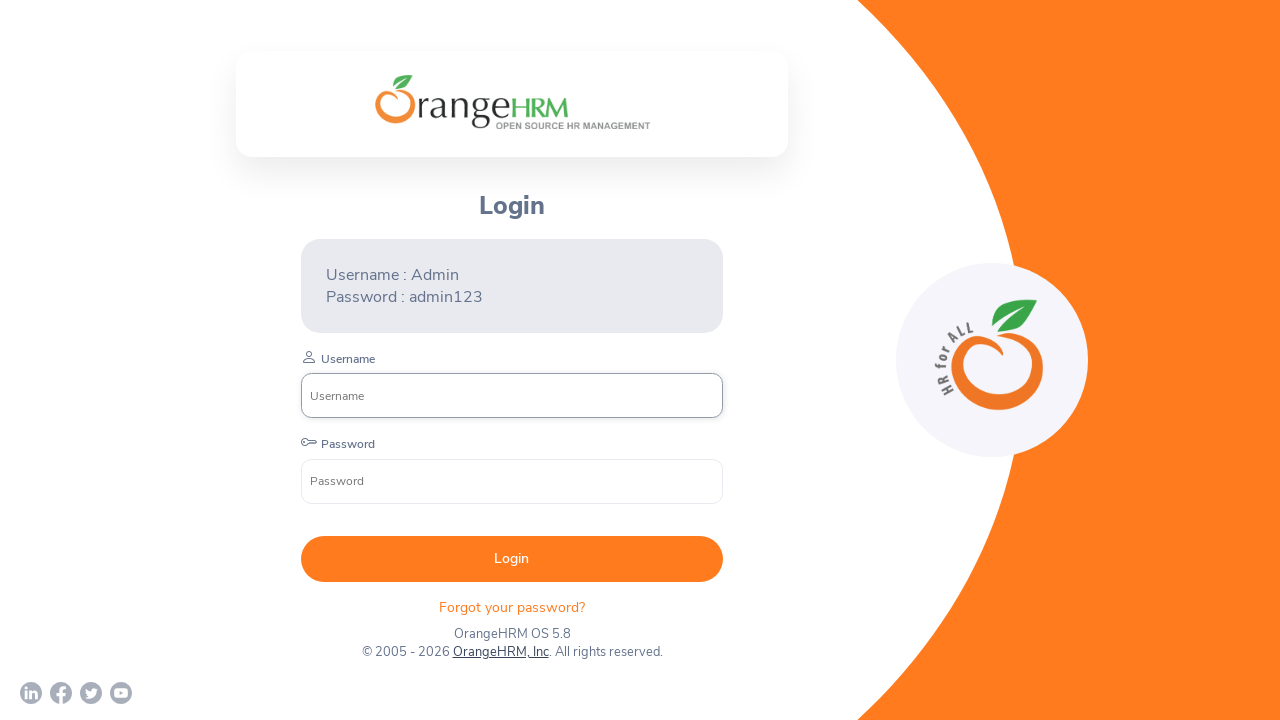

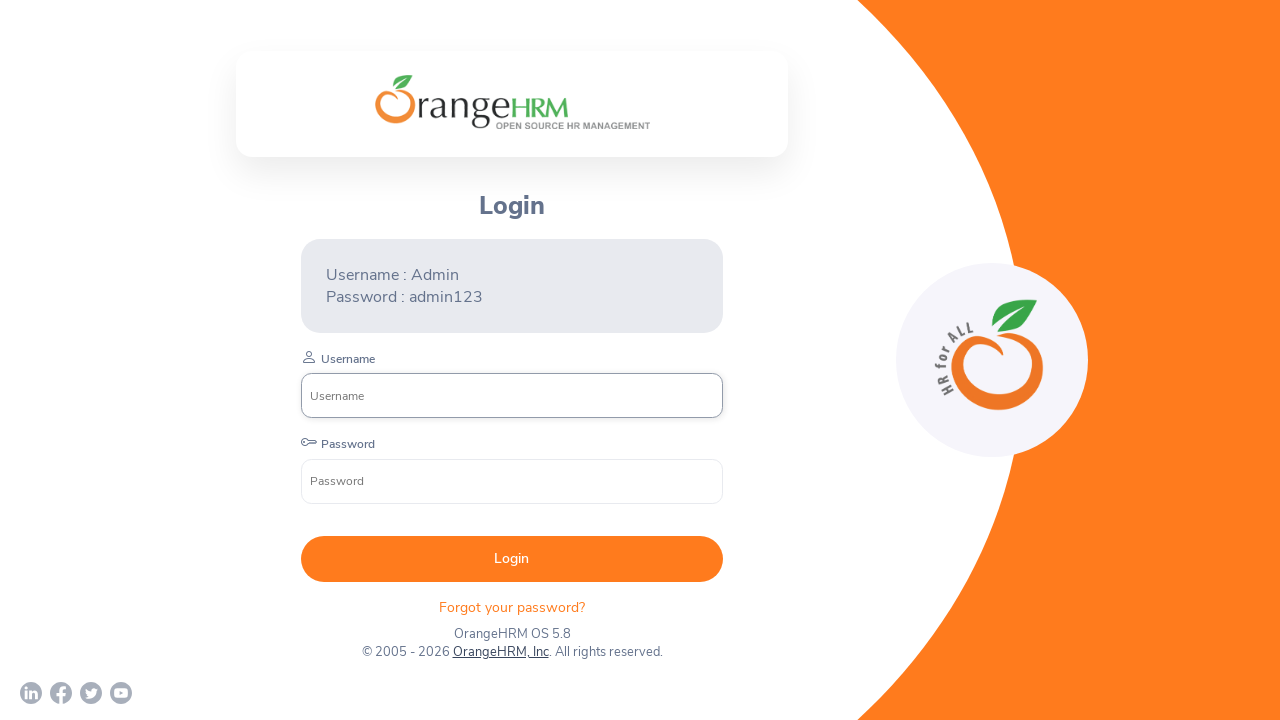